Tests that news items are listed on the Gündem page by checking for news card elements

Starting URL: https://egundem.com/gundem

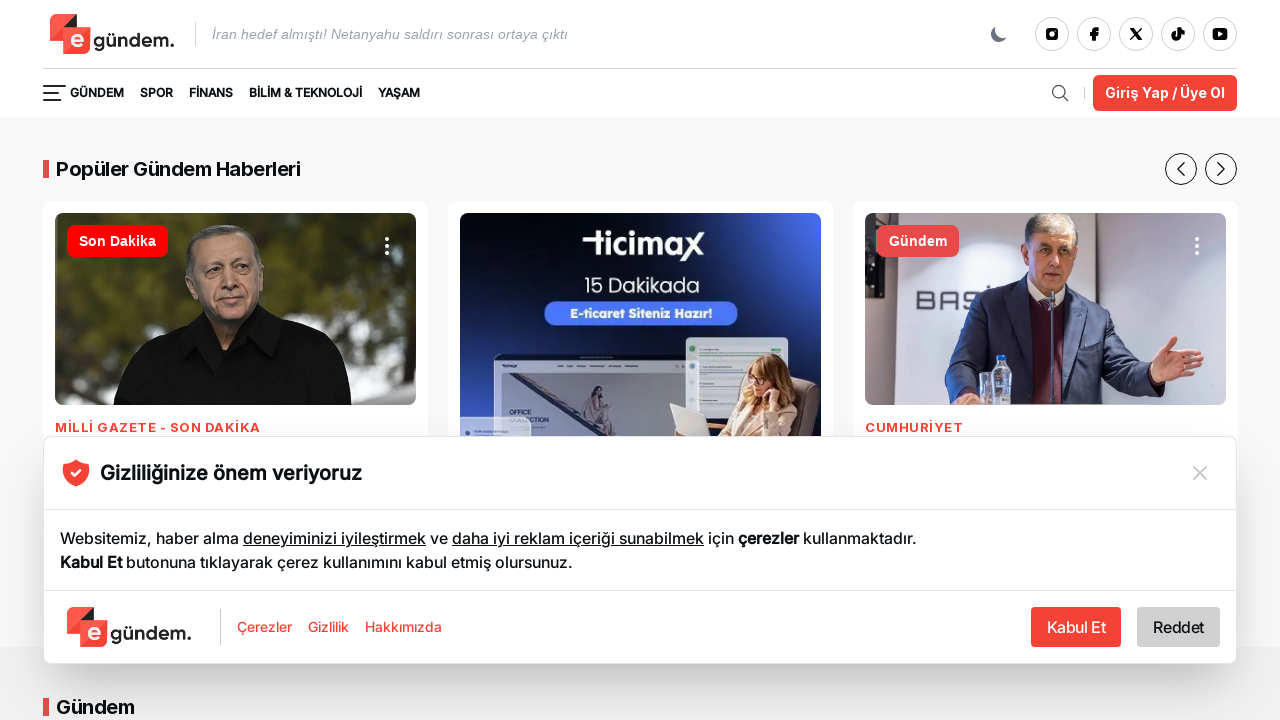

Waited for news card elements with gundem URLs to load on Gündem page
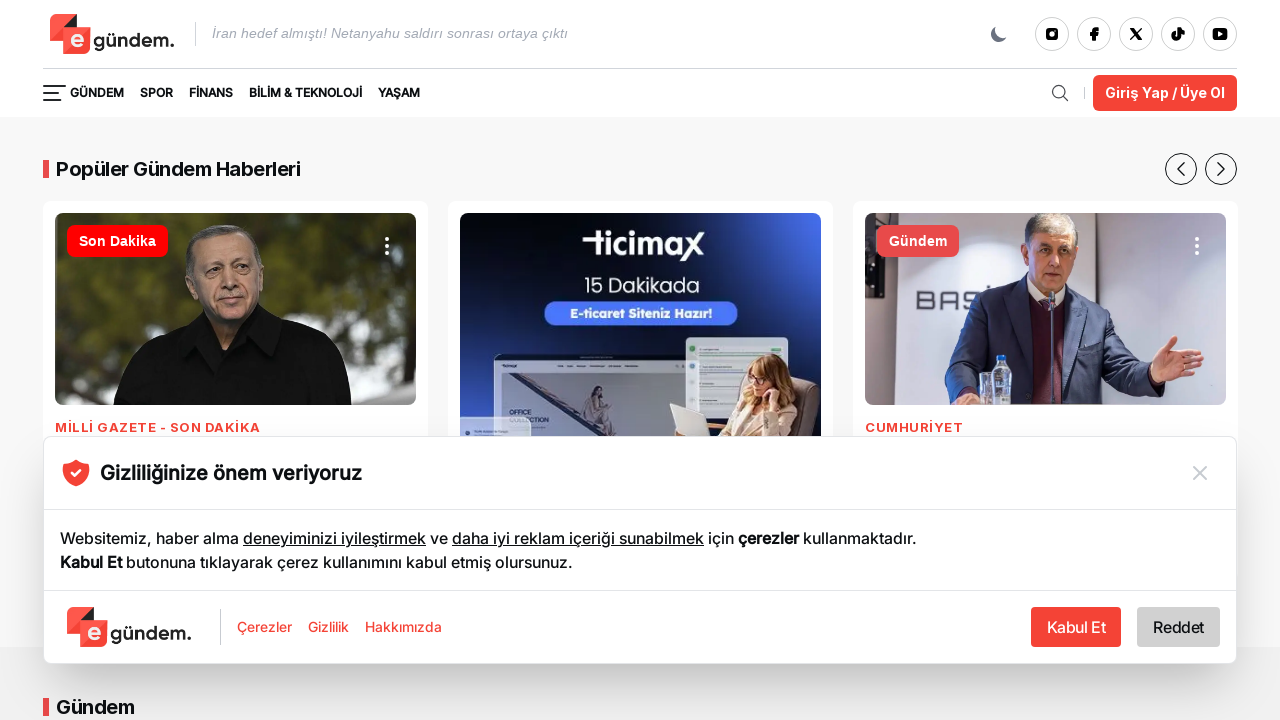

Located all news card elements on the page
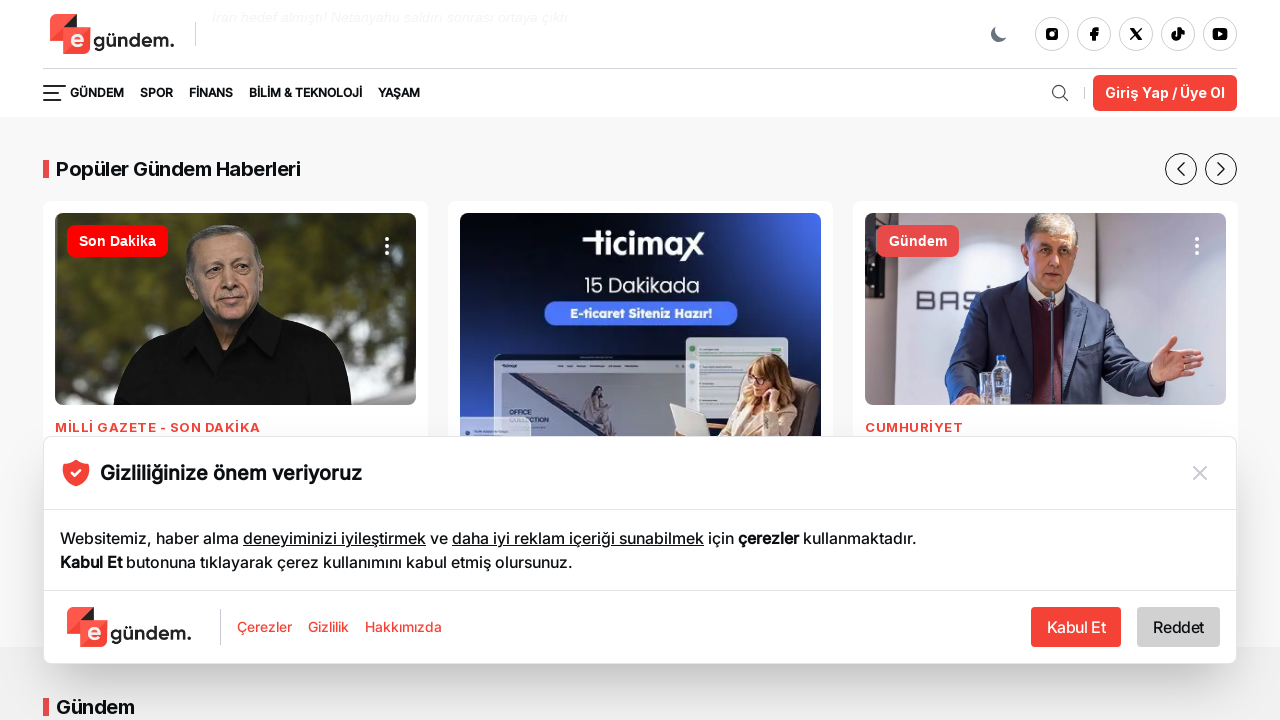

Verified that news items are present on the Gündem page - test passed
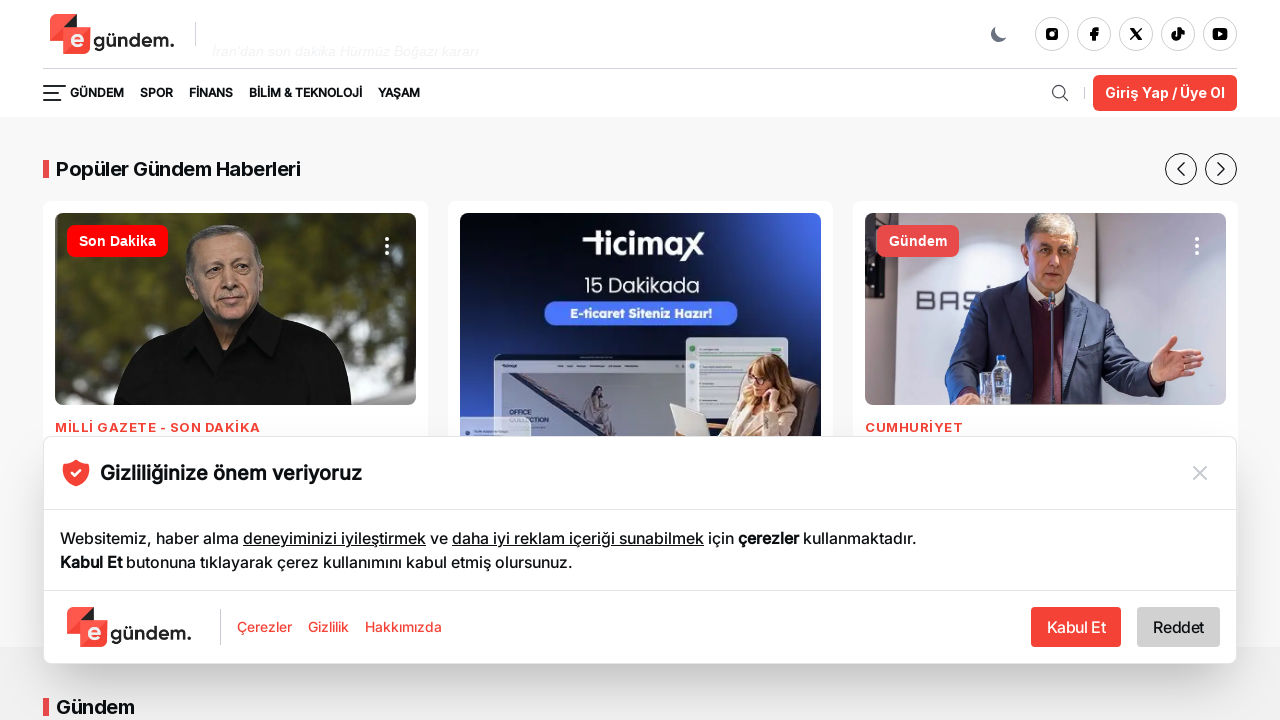

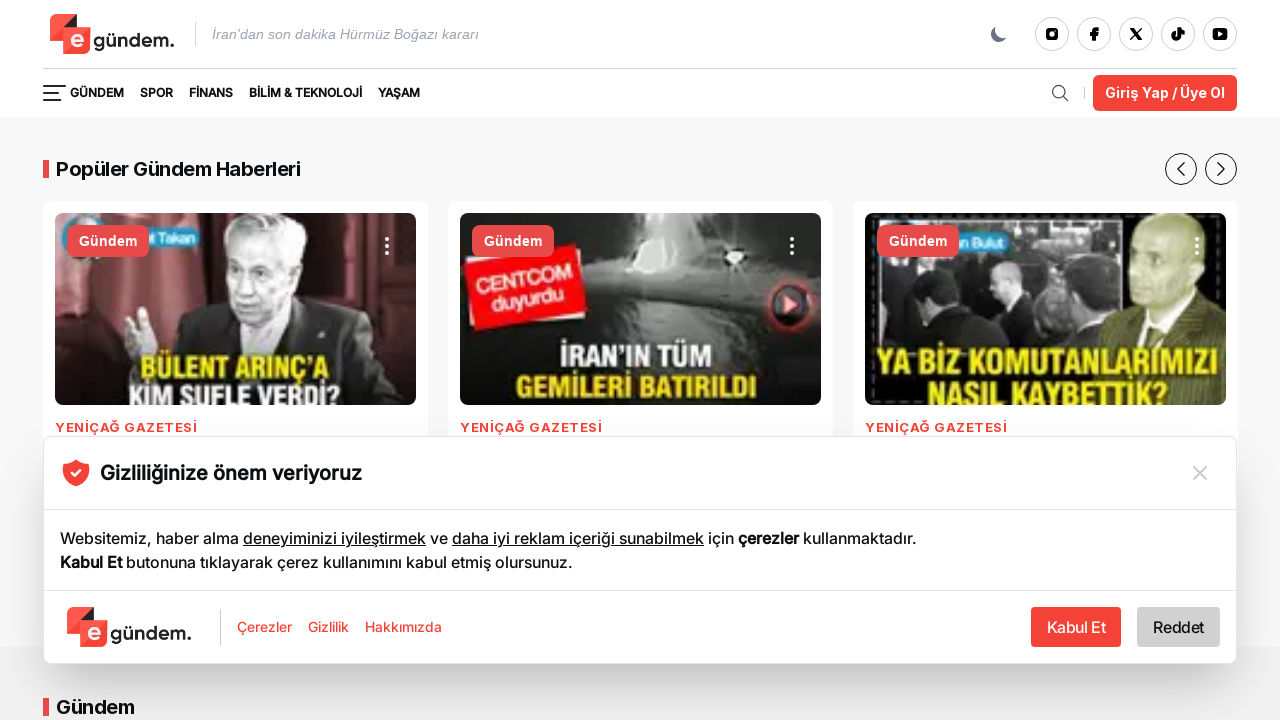